Tests navbar functionality by clicking through Home, Contact, About Us, Cart, Log In, and Sign Up buttons, verifying modals open and close properly

Starting URL: https://demoblaze.com/

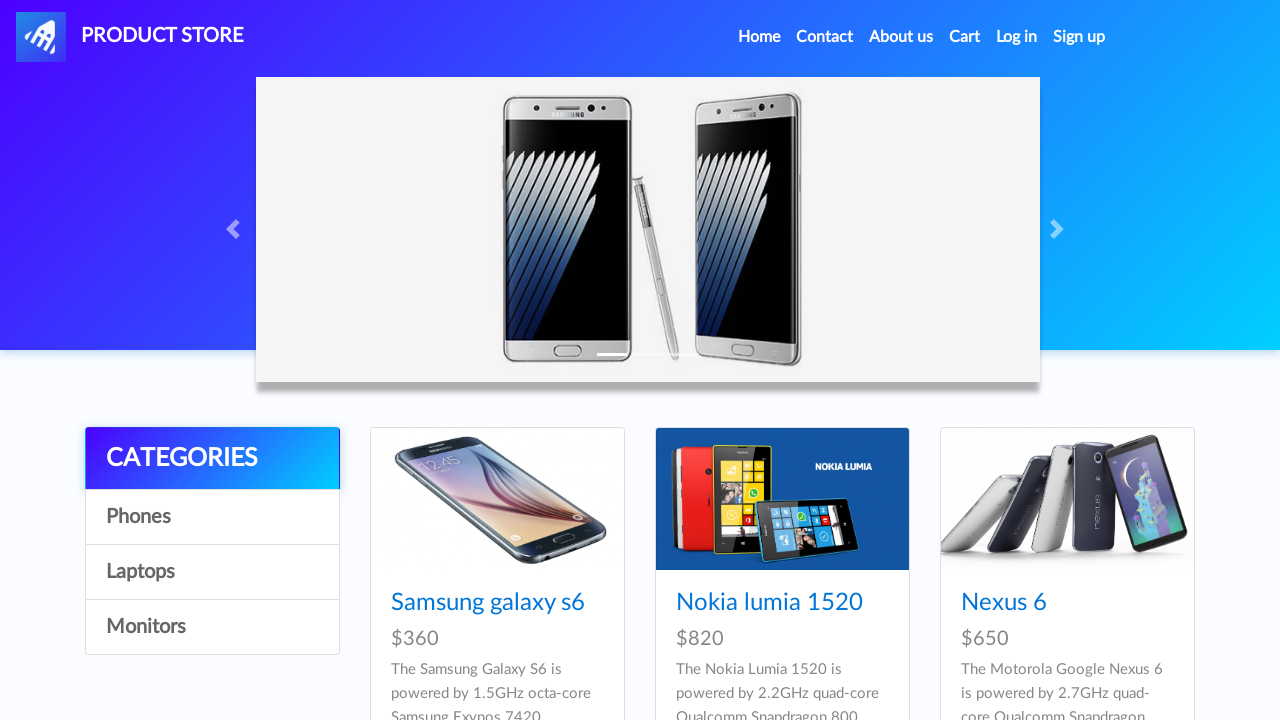

Clicked Home button in navbar at (759, 37) on a.nav-link[href='index.html']
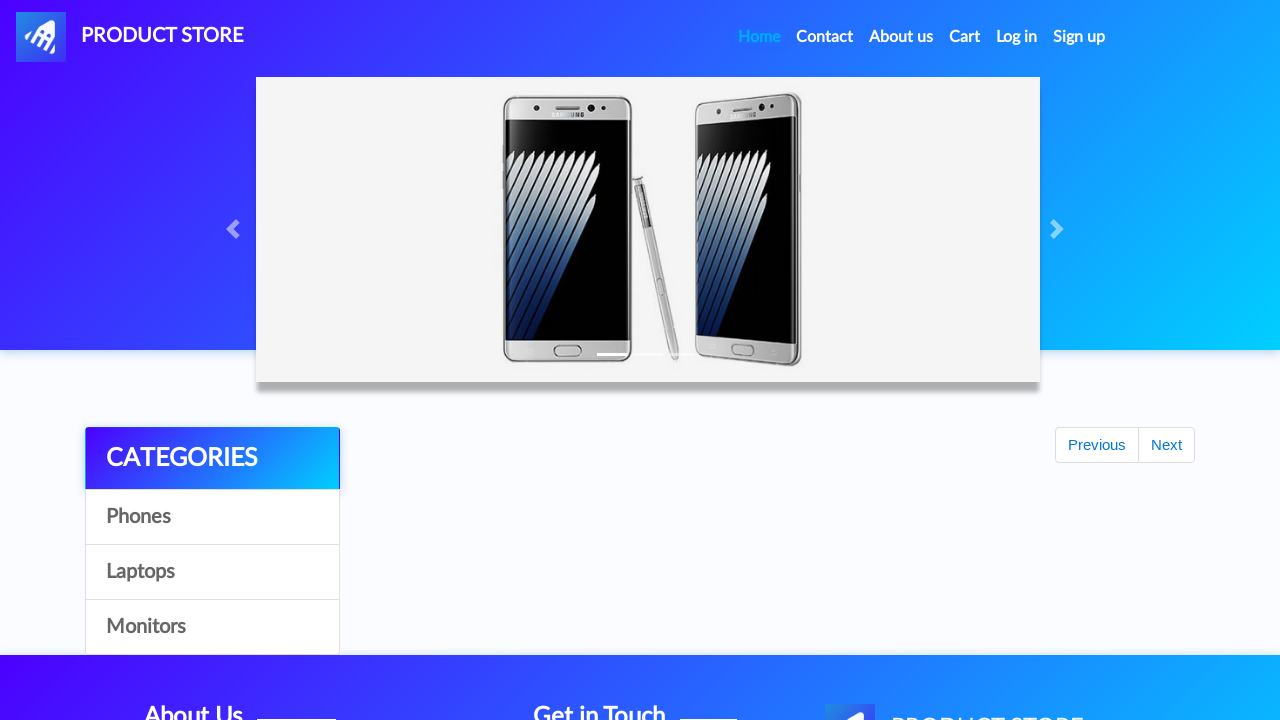

Waited for Home page to load
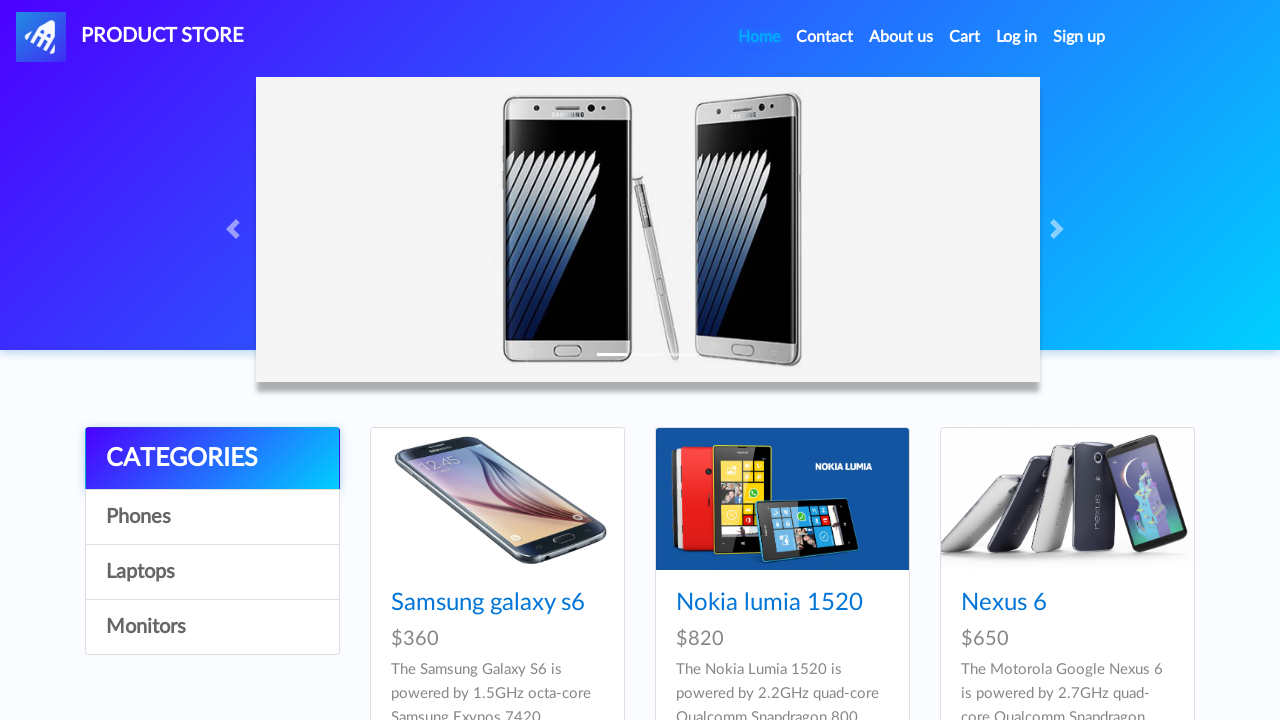

Clicked Contact button in navbar at (825, 37) on a.nav-link[data-toggle='modal'][data-target='#exampleModal']
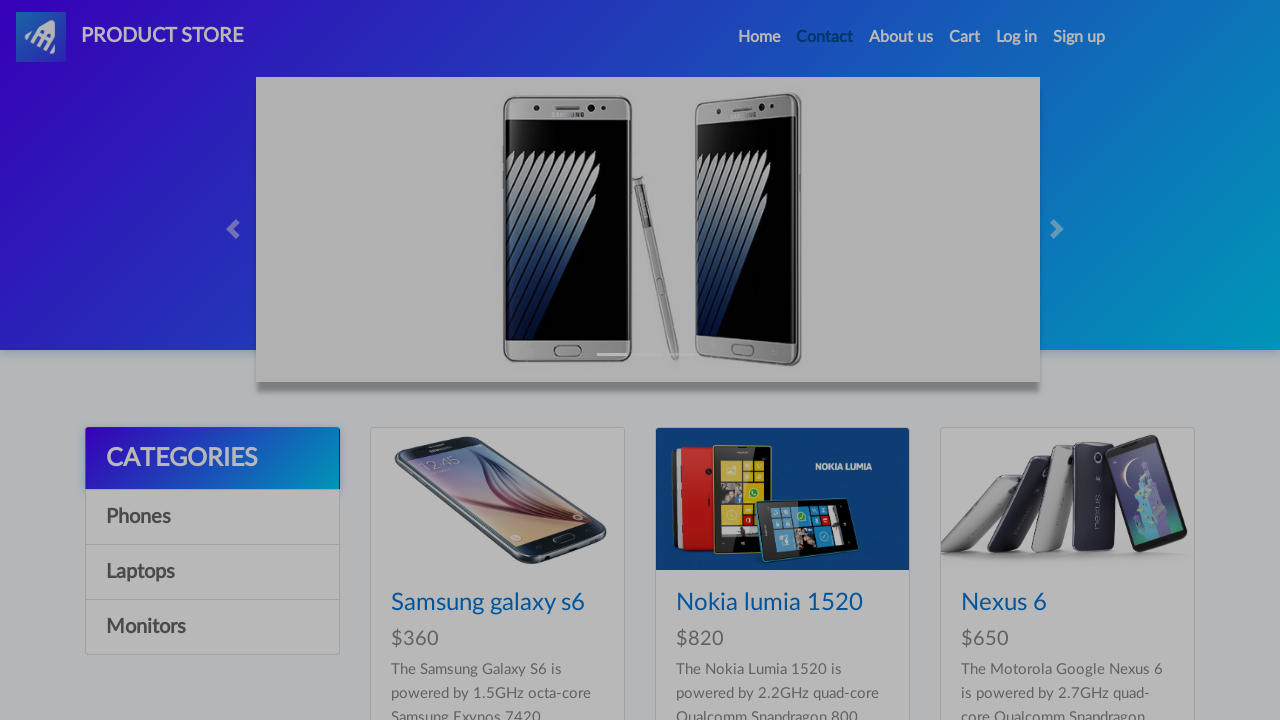

Contact modal appeared
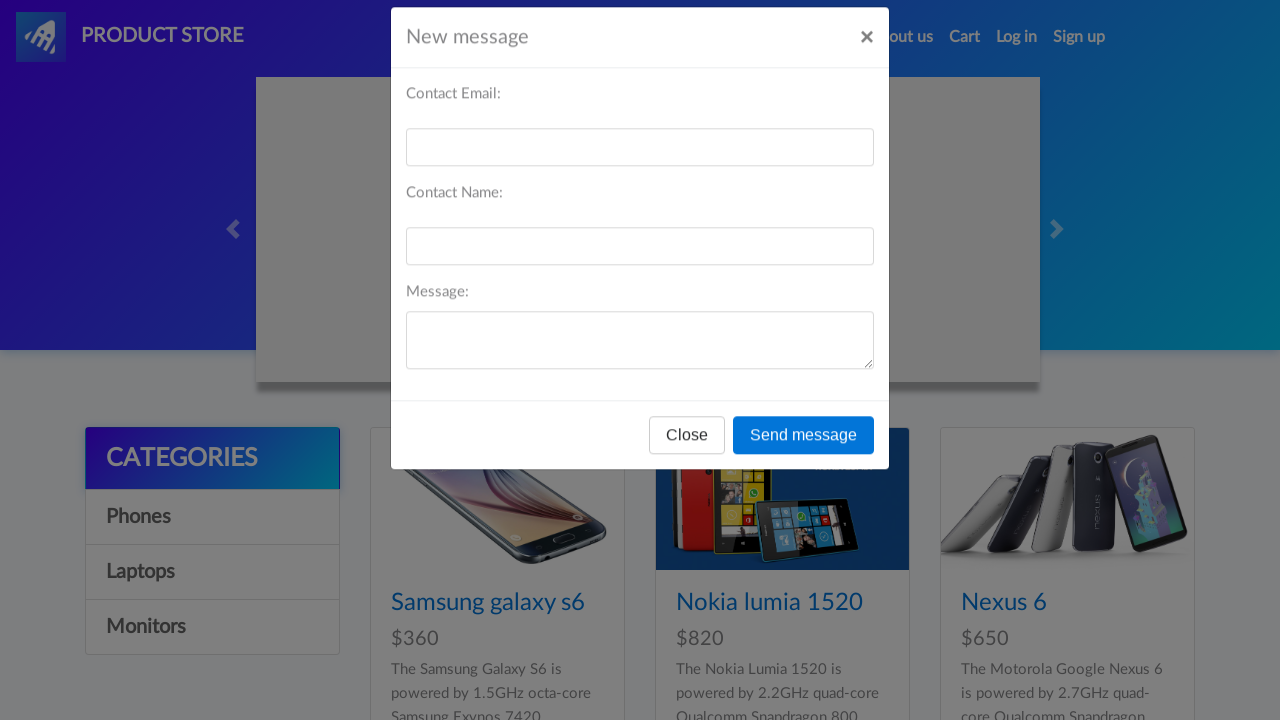

Closed Contact modal by clicking dismiss button at (687, 459) on #exampleModal .modal-footer button[data-dismiss='modal']
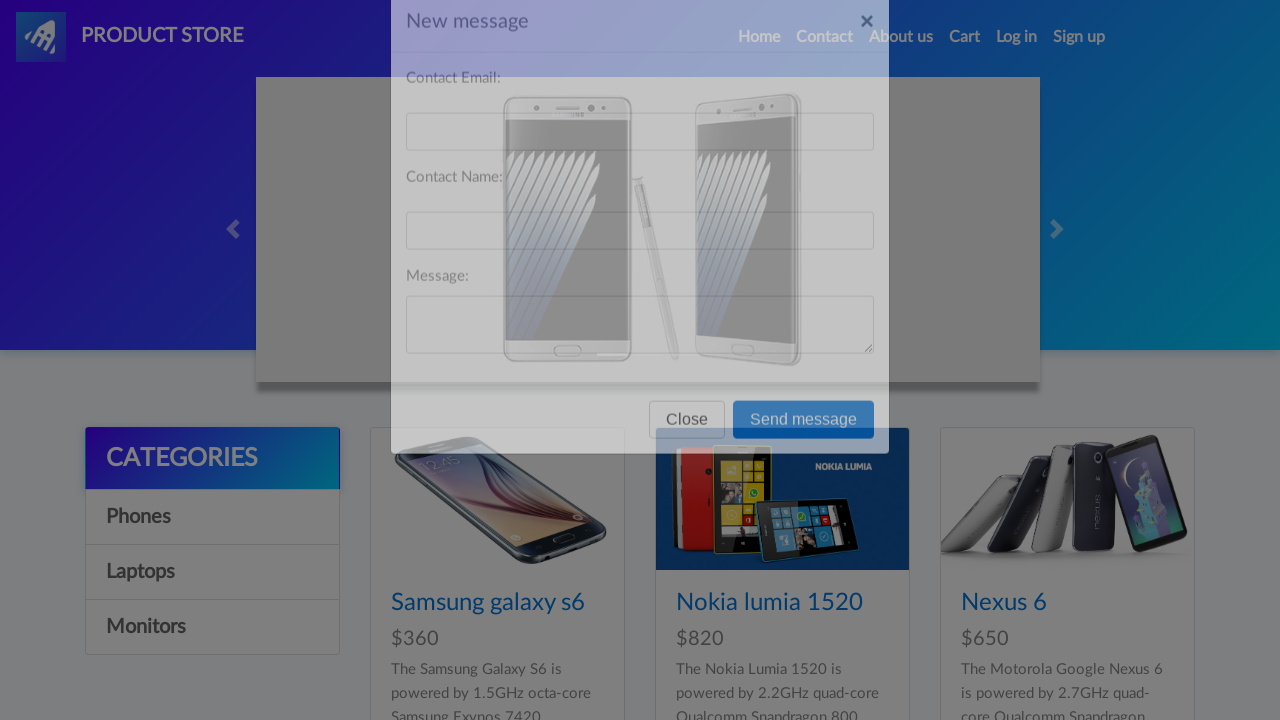

Waited for Contact modal to fully close
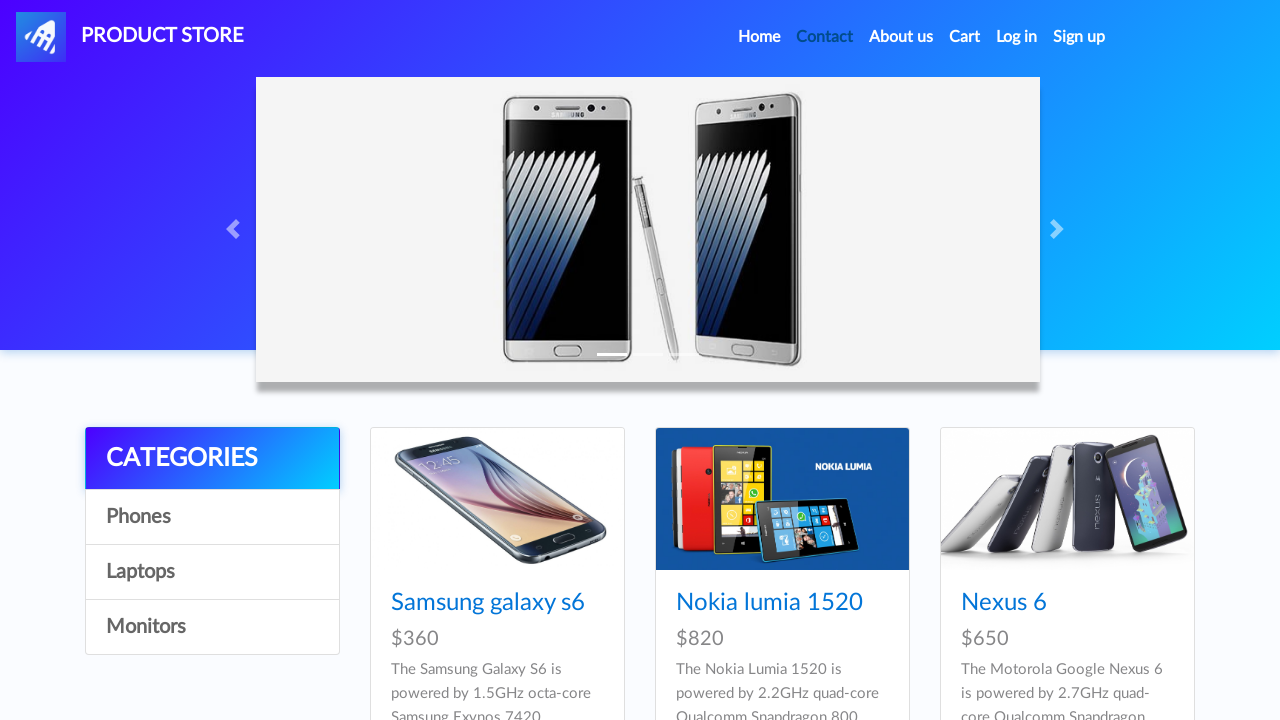

Clicked About Us button in navbar at (901, 37) on a.nav-link[data-toggle='modal'][data-target='#videoModal']
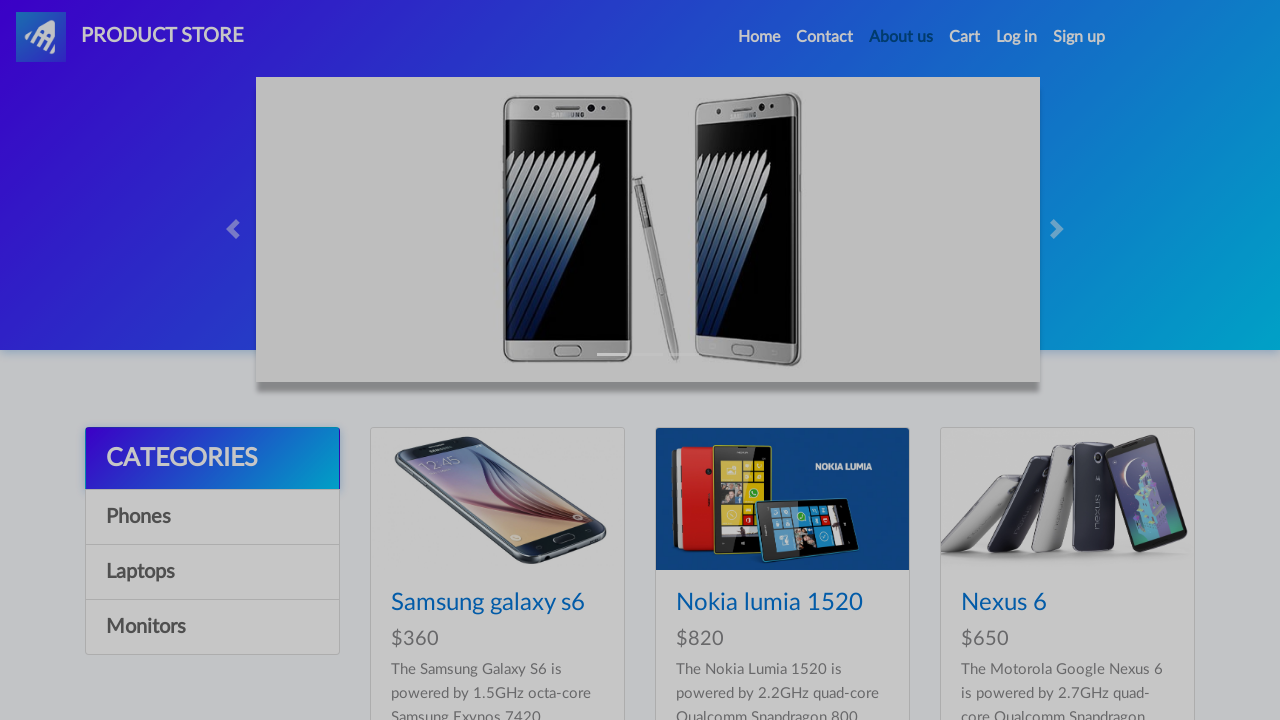

About Us modal appeared
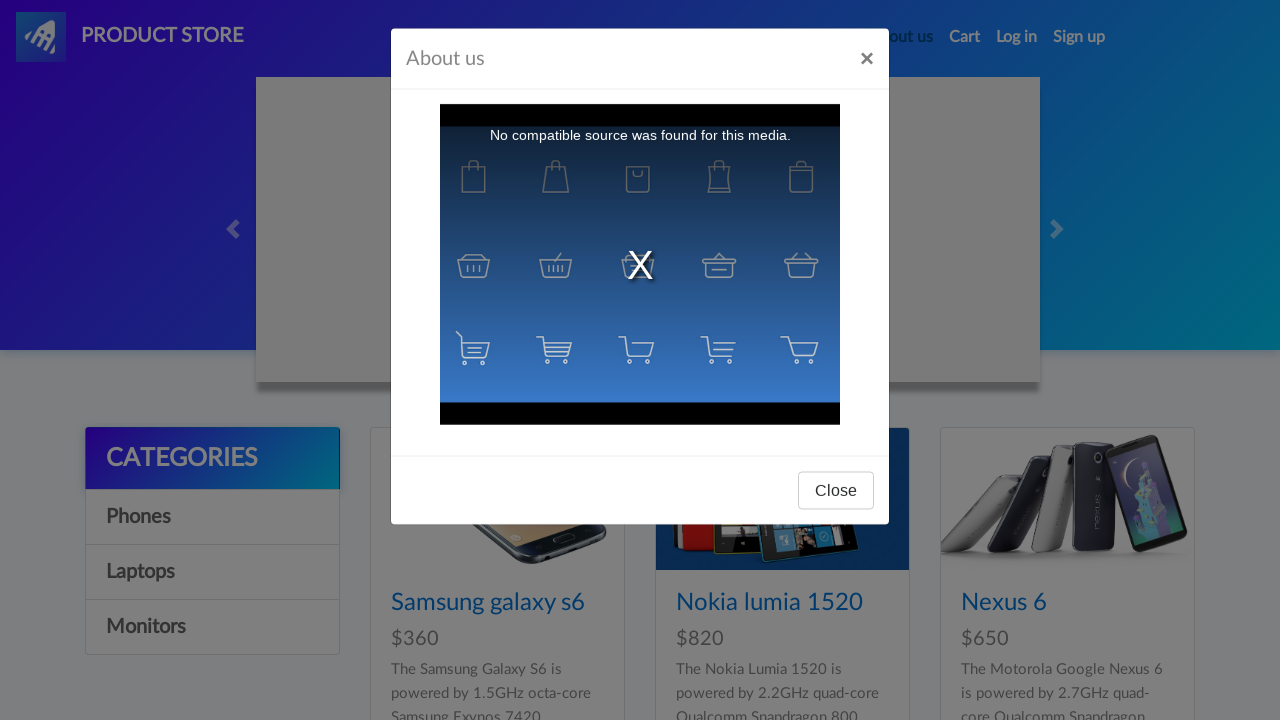

Closed About Us modal by clicking dismiss button at (836, 493) on #videoModal .modal-footer button[data-dismiss='modal']
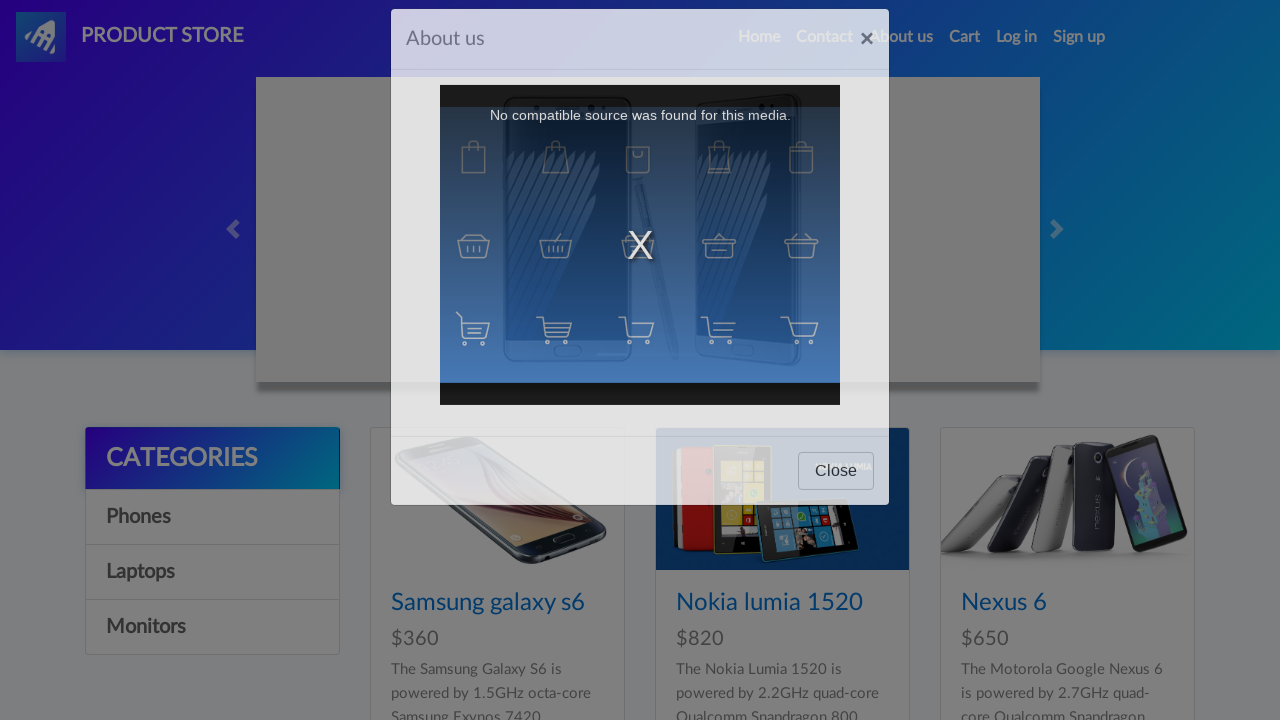

Waited for About Us modal to fully close
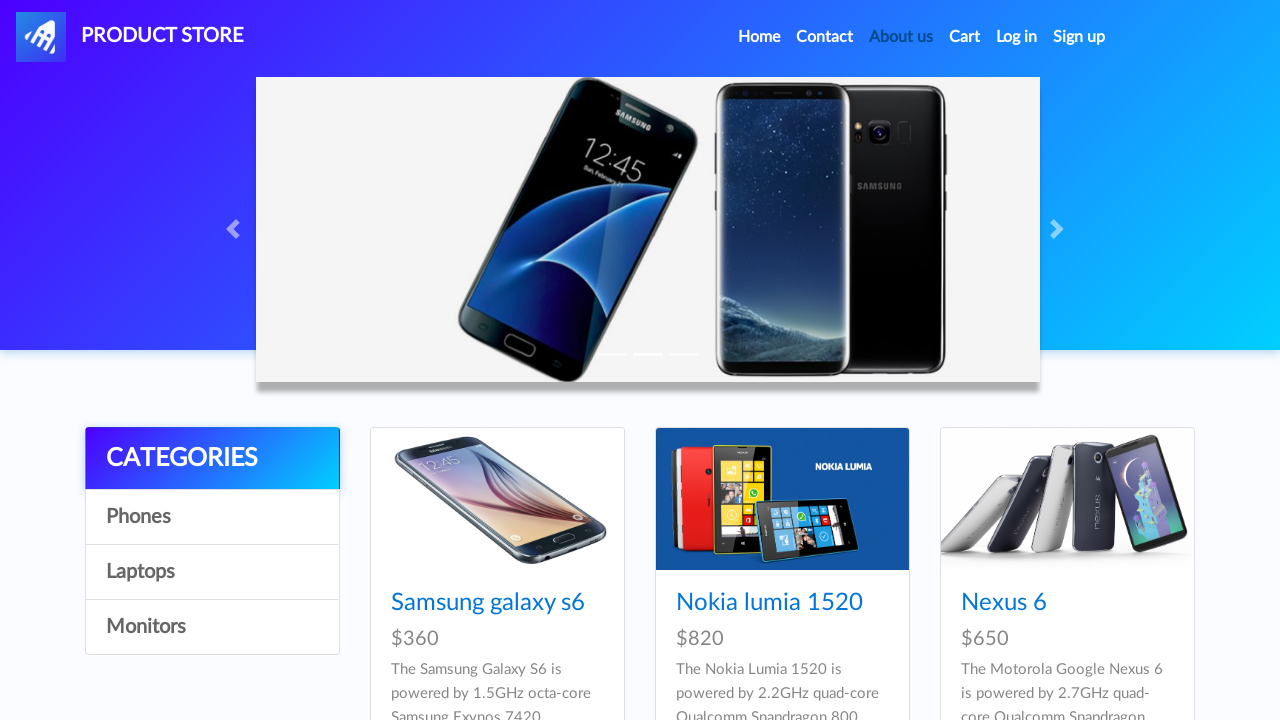

Clicked Cart button in navbar at (965, 37) on #cartur
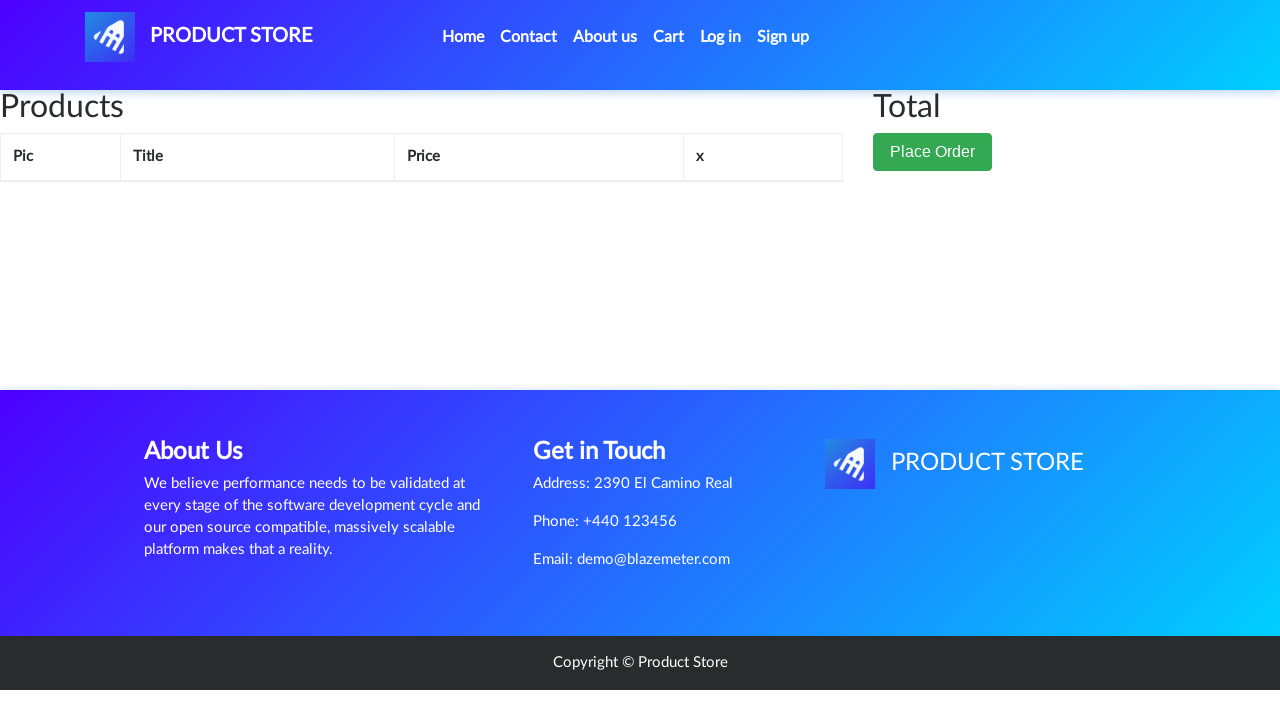

Waited for Cart page to load
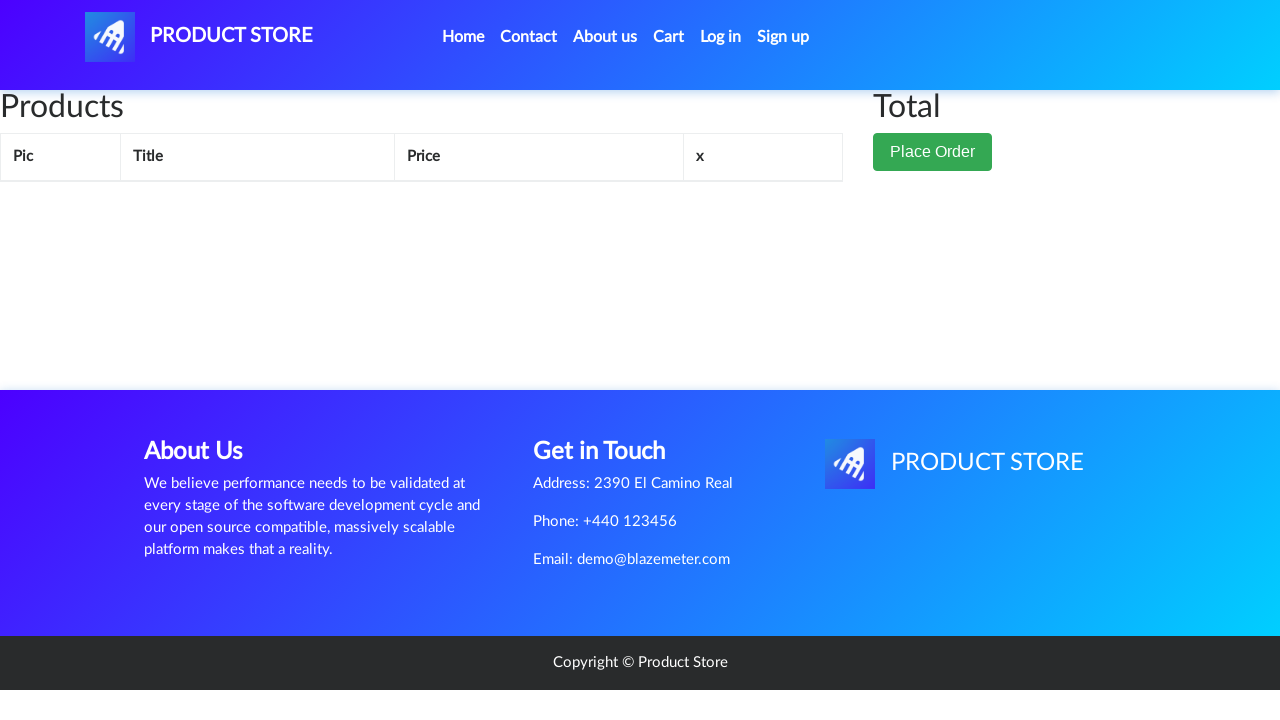

Navigated back to home page
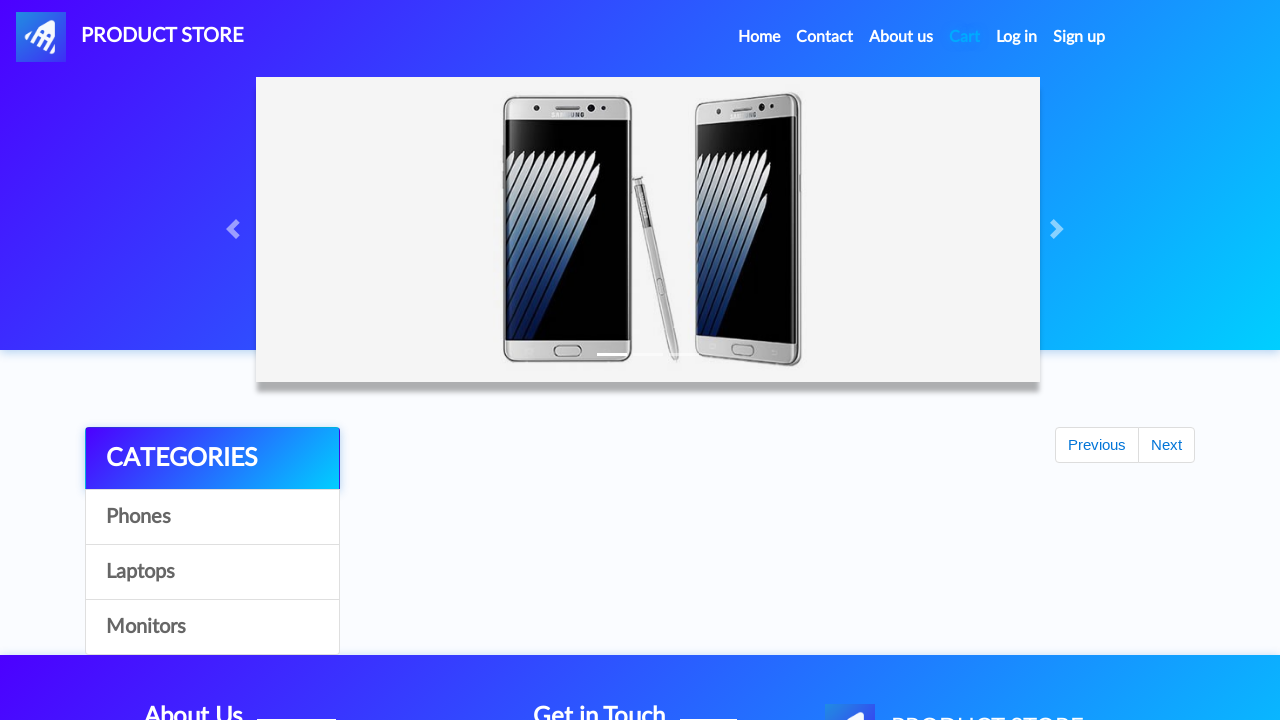

Clicked Log In button in navbar at (1017, 37) on #login2
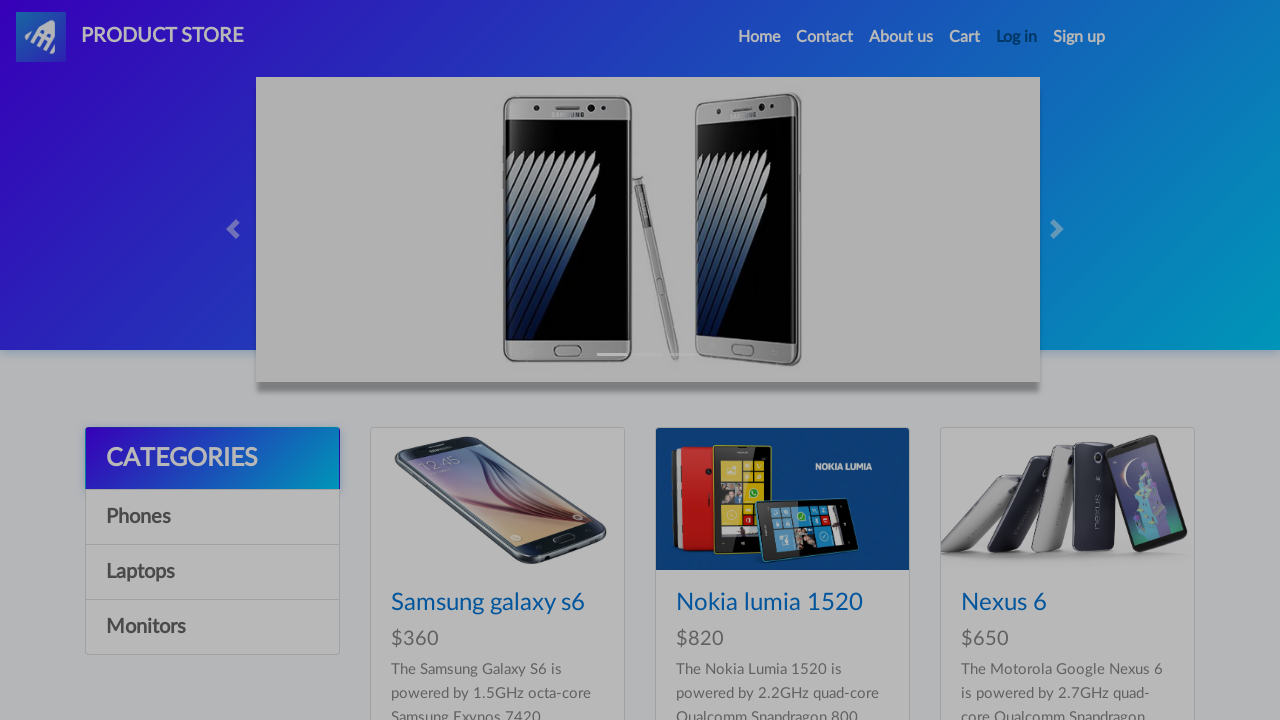

Log In modal appeared
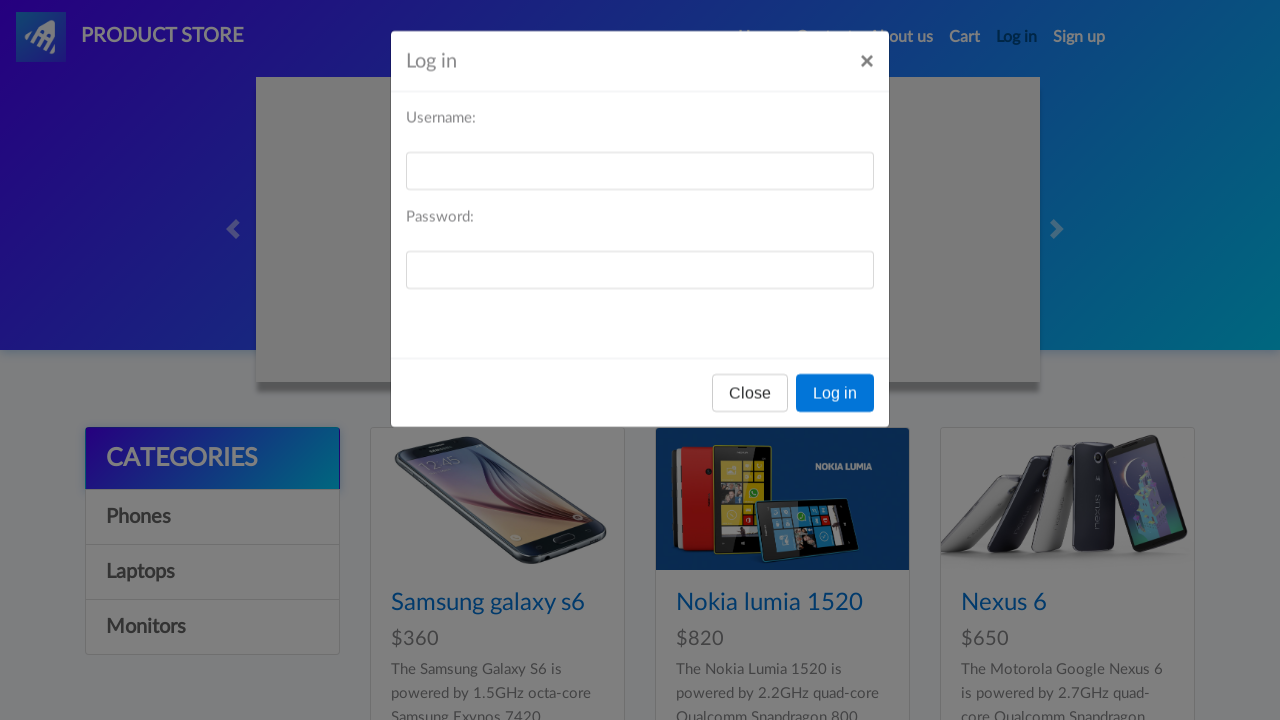

Closed Log In modal by clicking dismiss button at (750, 393) on #logInModal .modal-footer button[data-dismiss='modal']
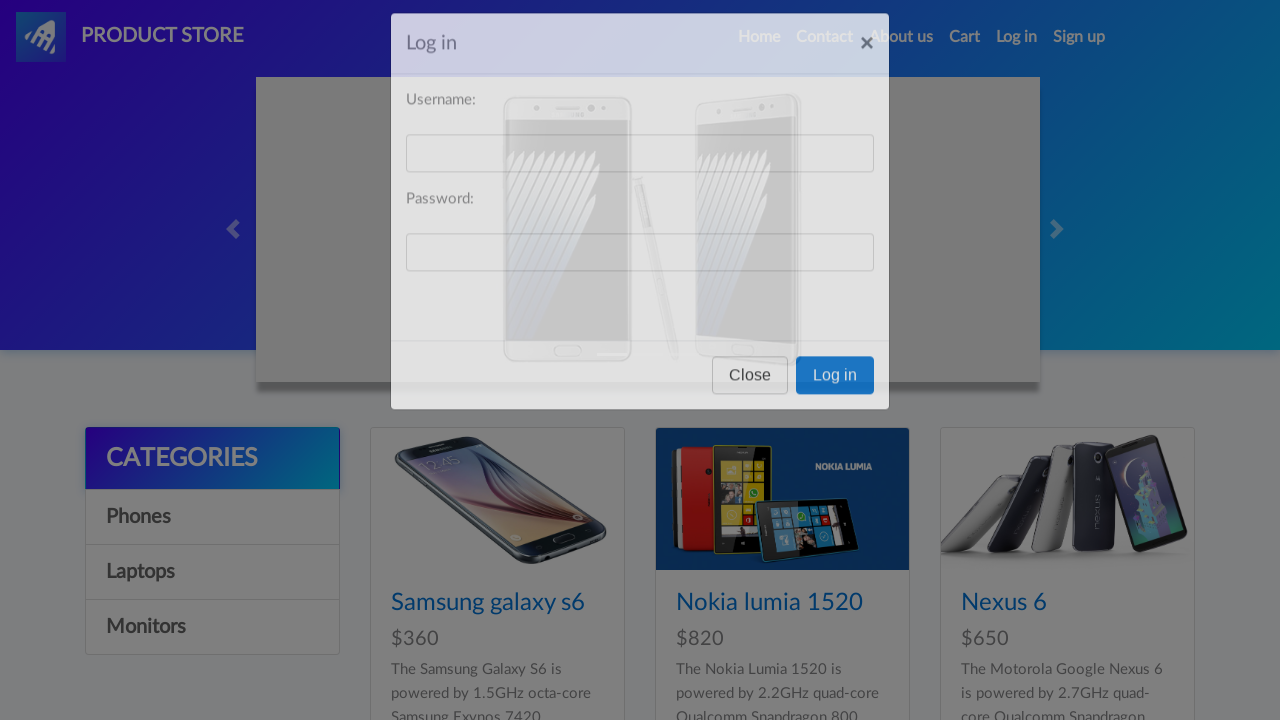

Waited for Log In modal to fully close
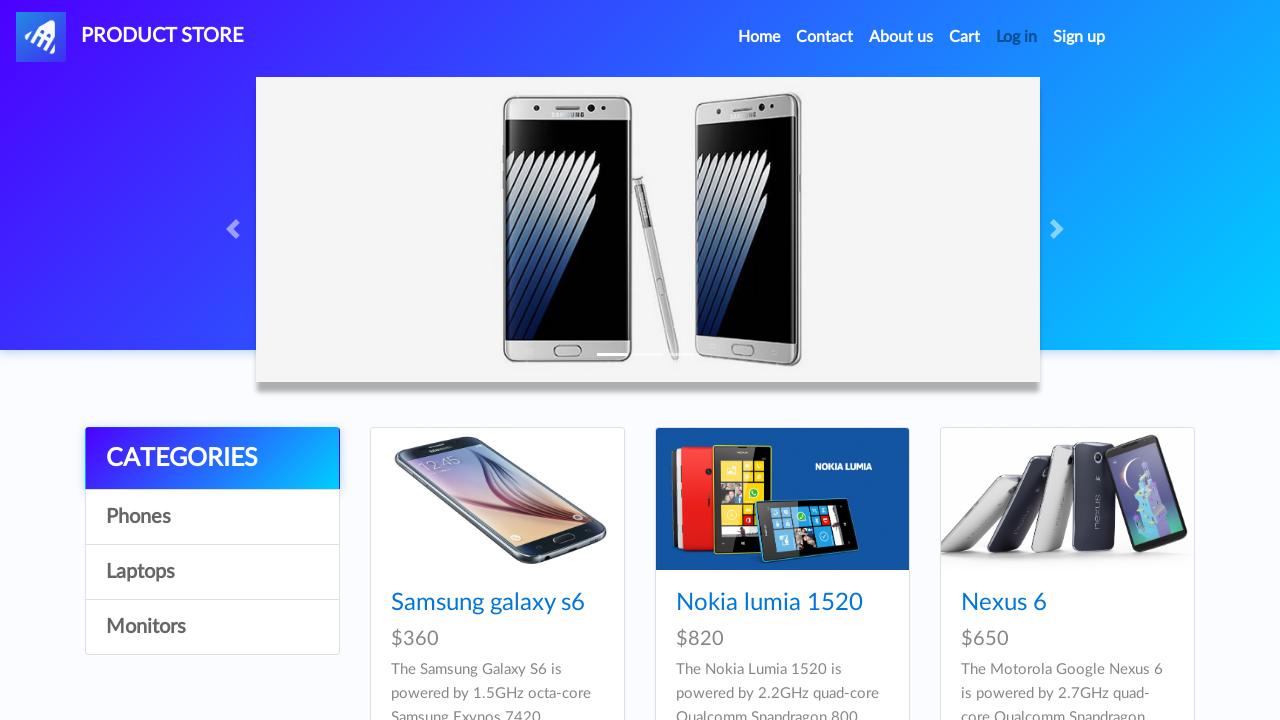

Clicked Sign Up button in navbar at (1079, 37) on #signin2
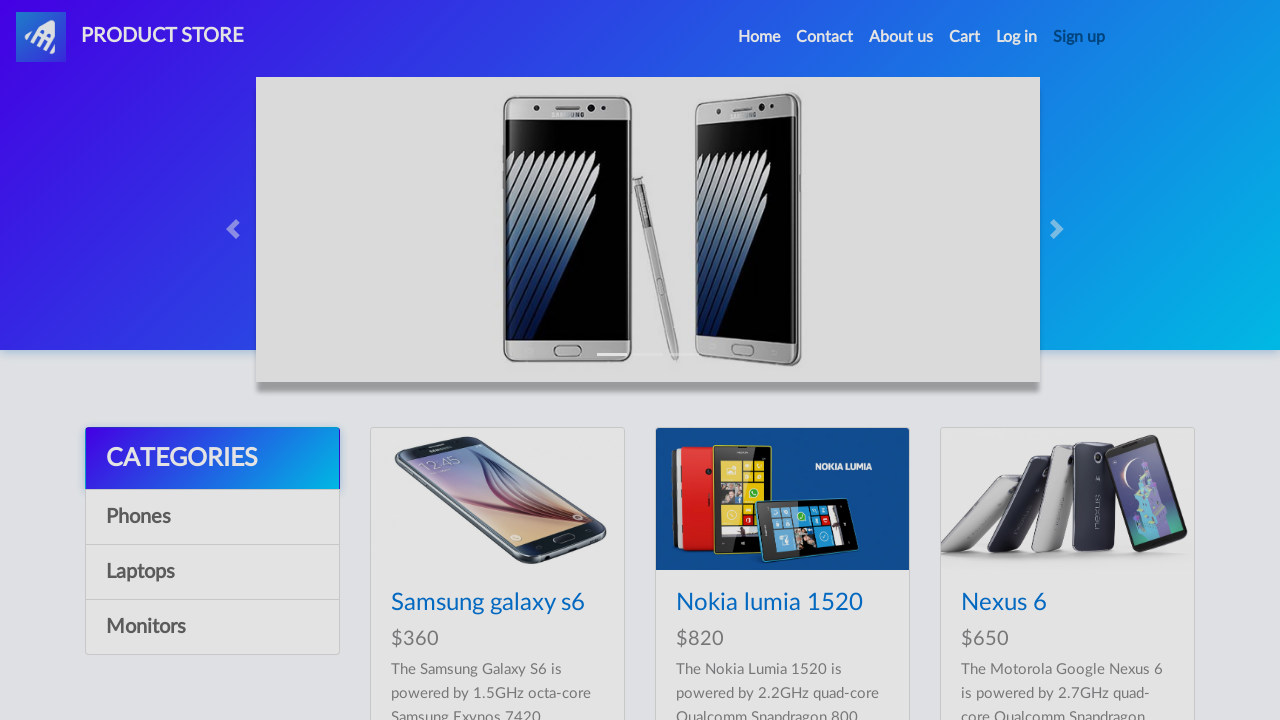

Sign Up modal appeared
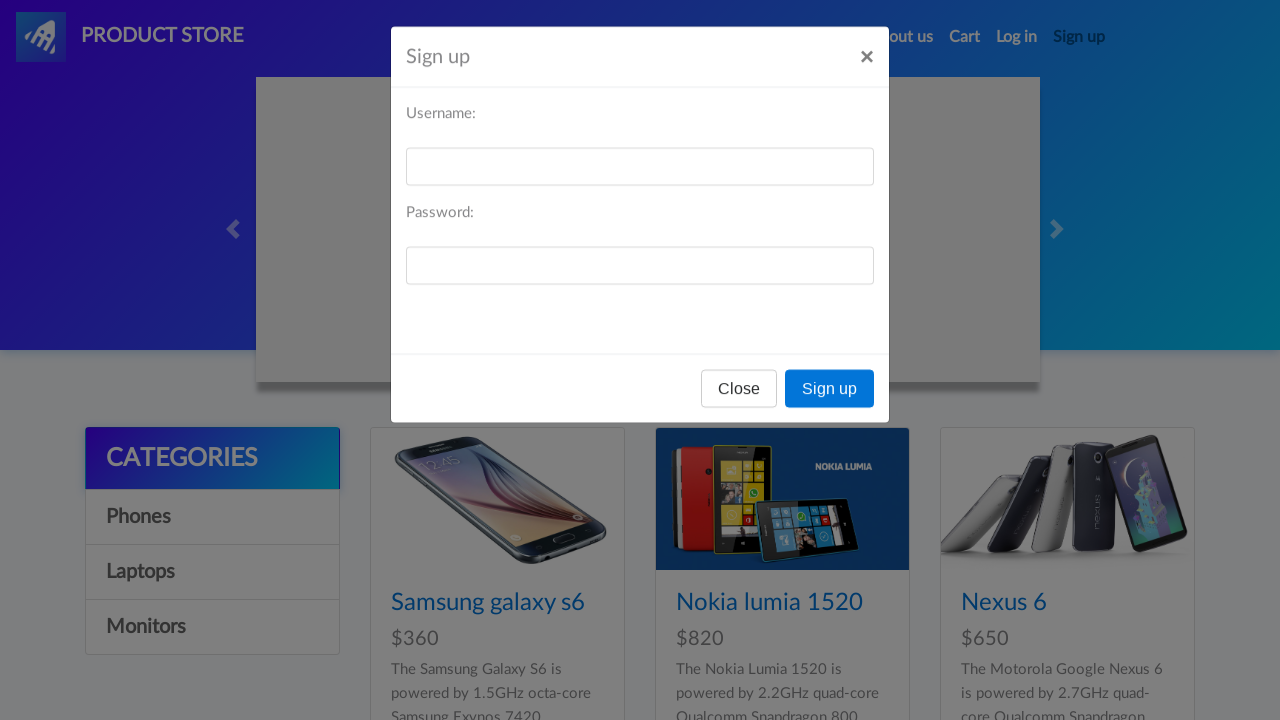

Closed Sign Up modal by clicking dismiss button at (739, 393) on #signInModal .modal-footer button[data-dismiss='modal']
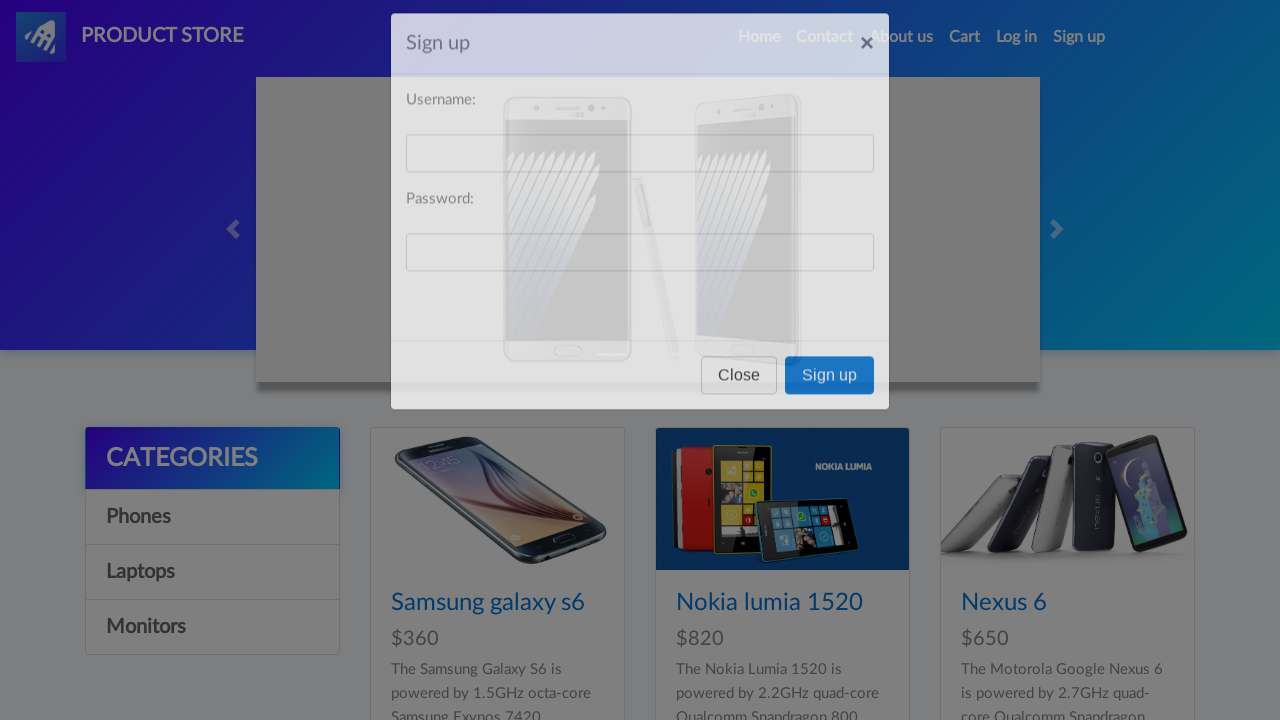

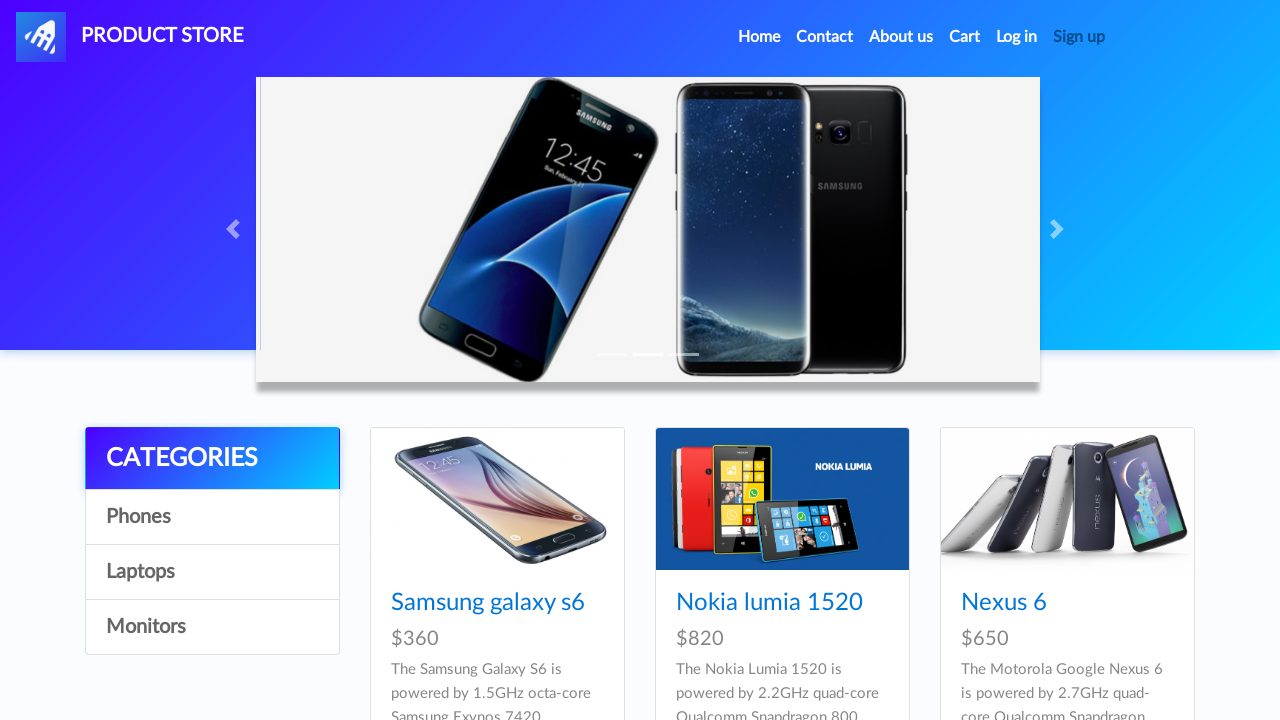